Tests autocomplete dropdown functionality by typing "ind" in the search field and selecting "India" from the suggestions

Starting URL: https://www.rahulshettyacademy.com/dropdownsPractise/

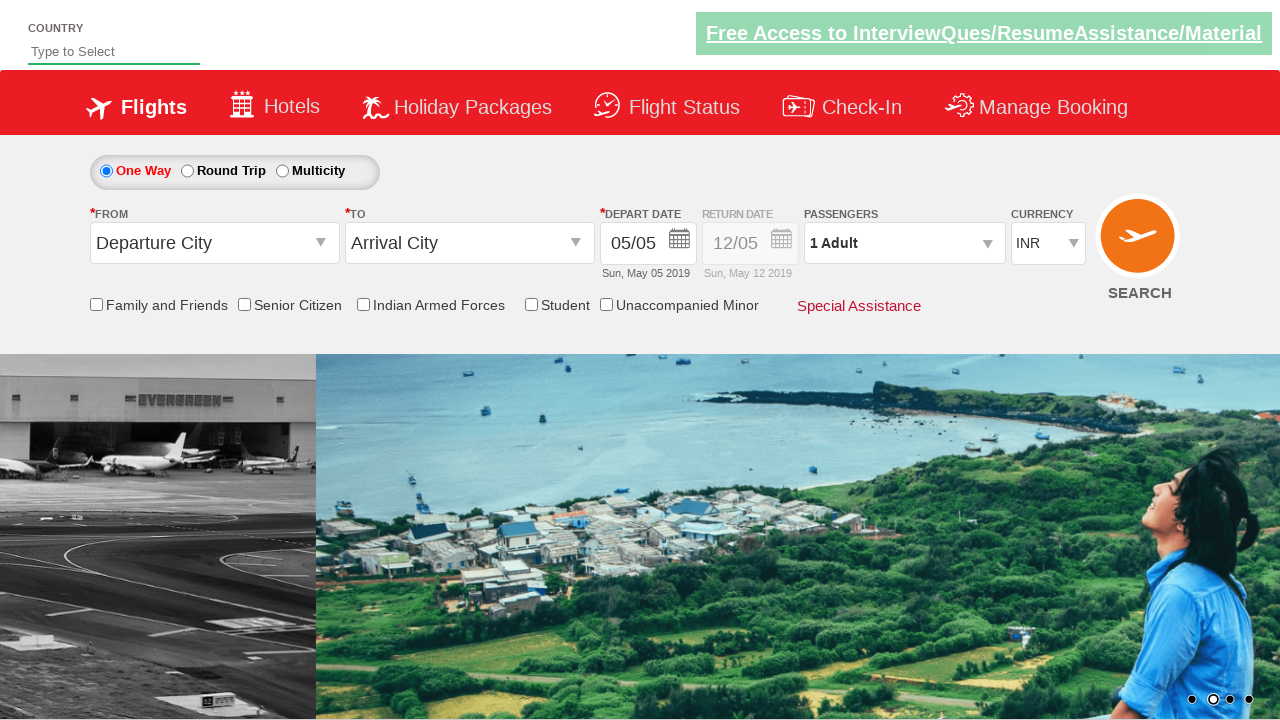

Typed 'ind' in the autosuggest field on #autosuggest
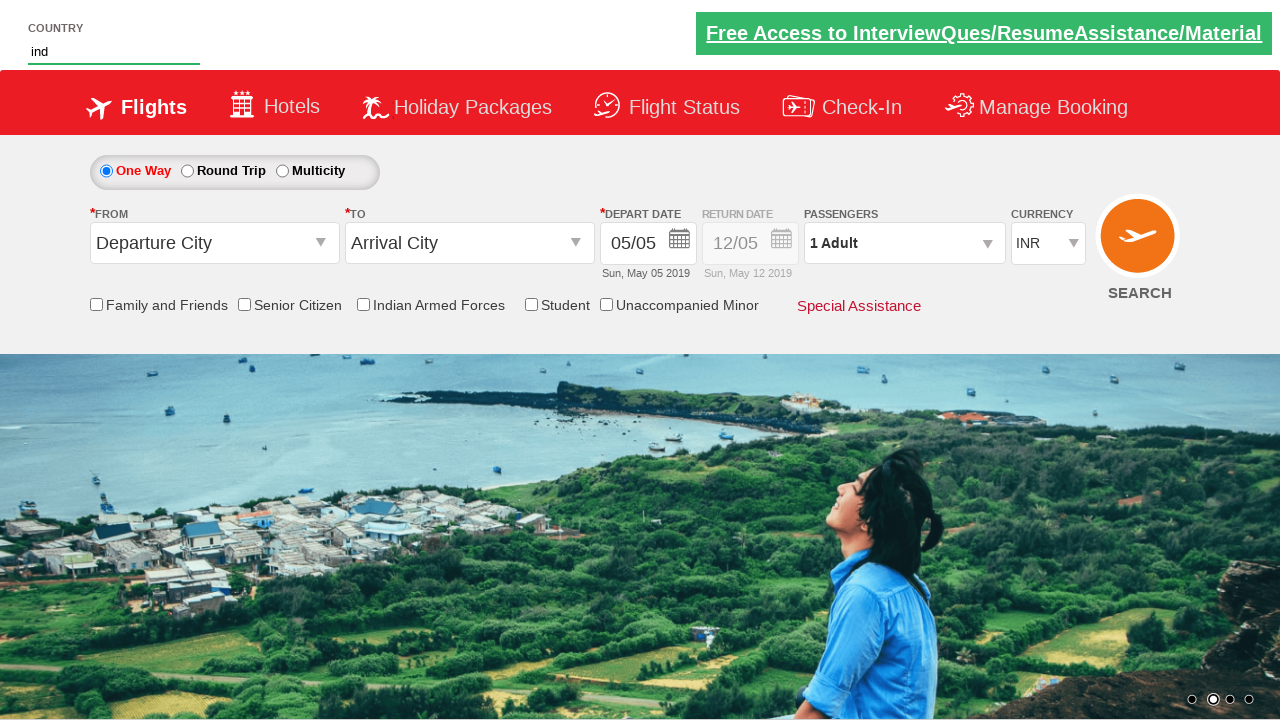

Autocomplete dropdown suggestions appeared
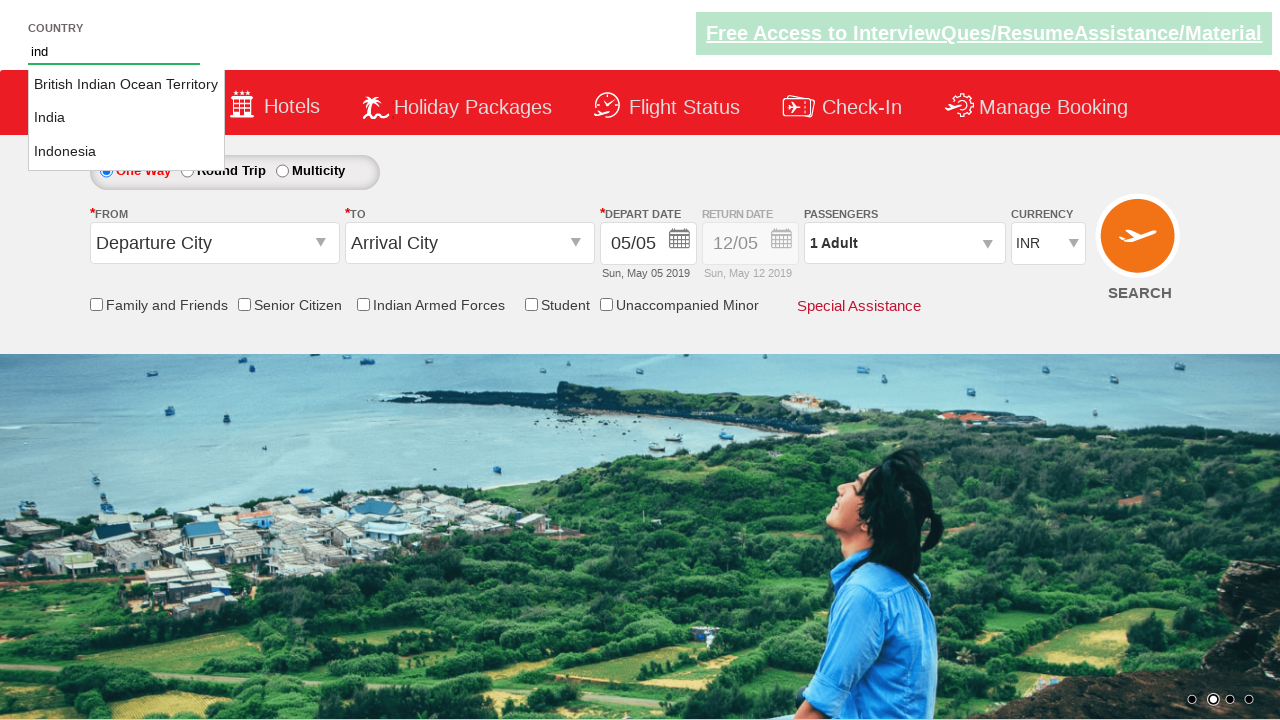

Selected 'India' from the autocomplete suggestions at (126, 118) on .ui-menu-item >> nth=1
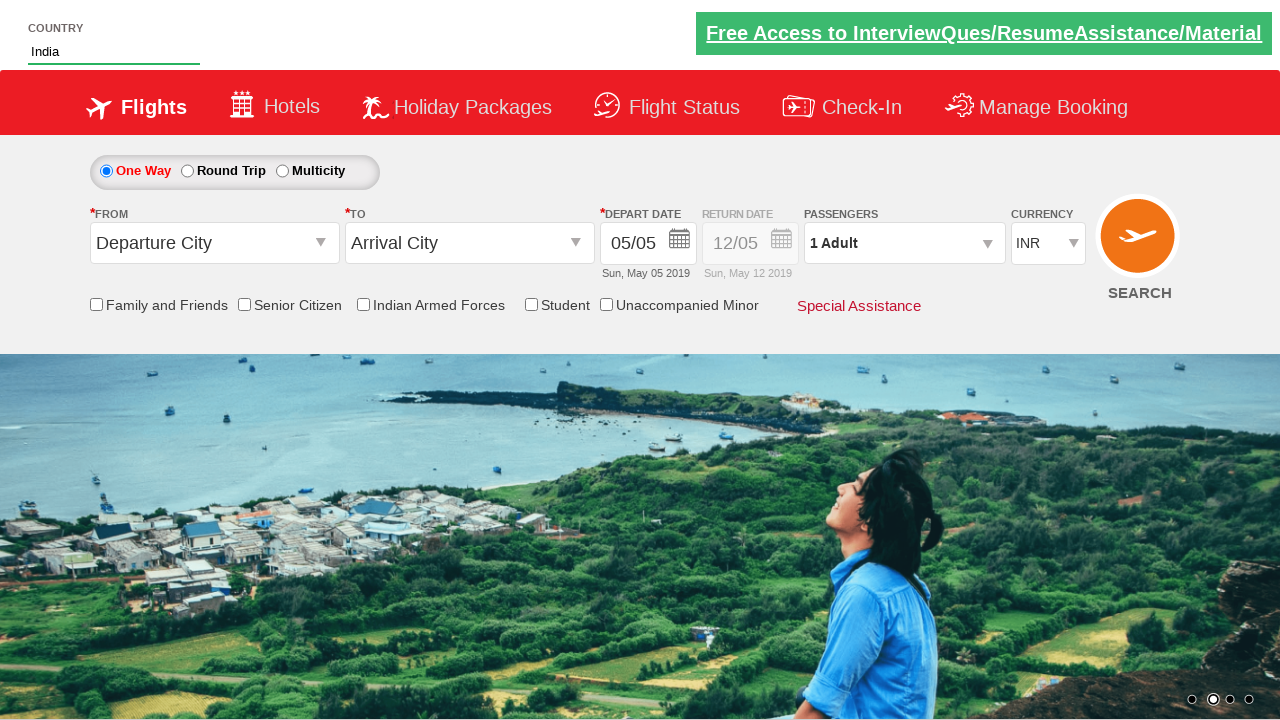

Selection applied after 1 second delay
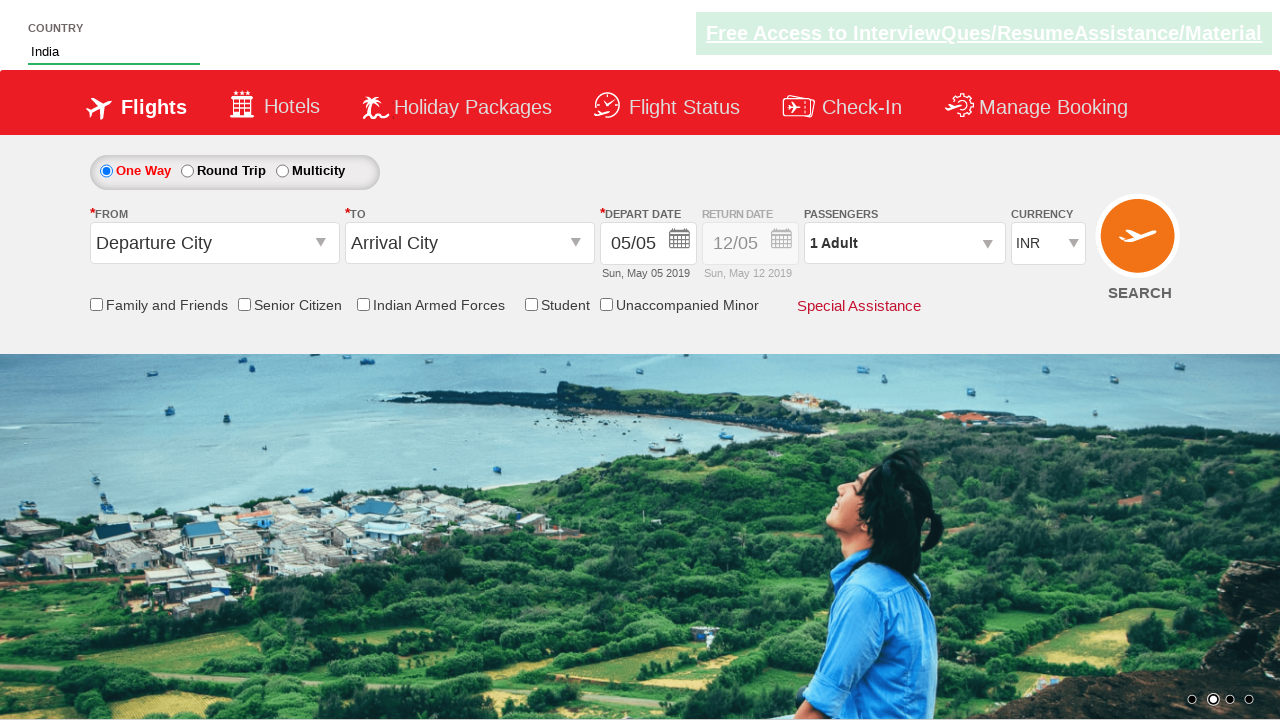

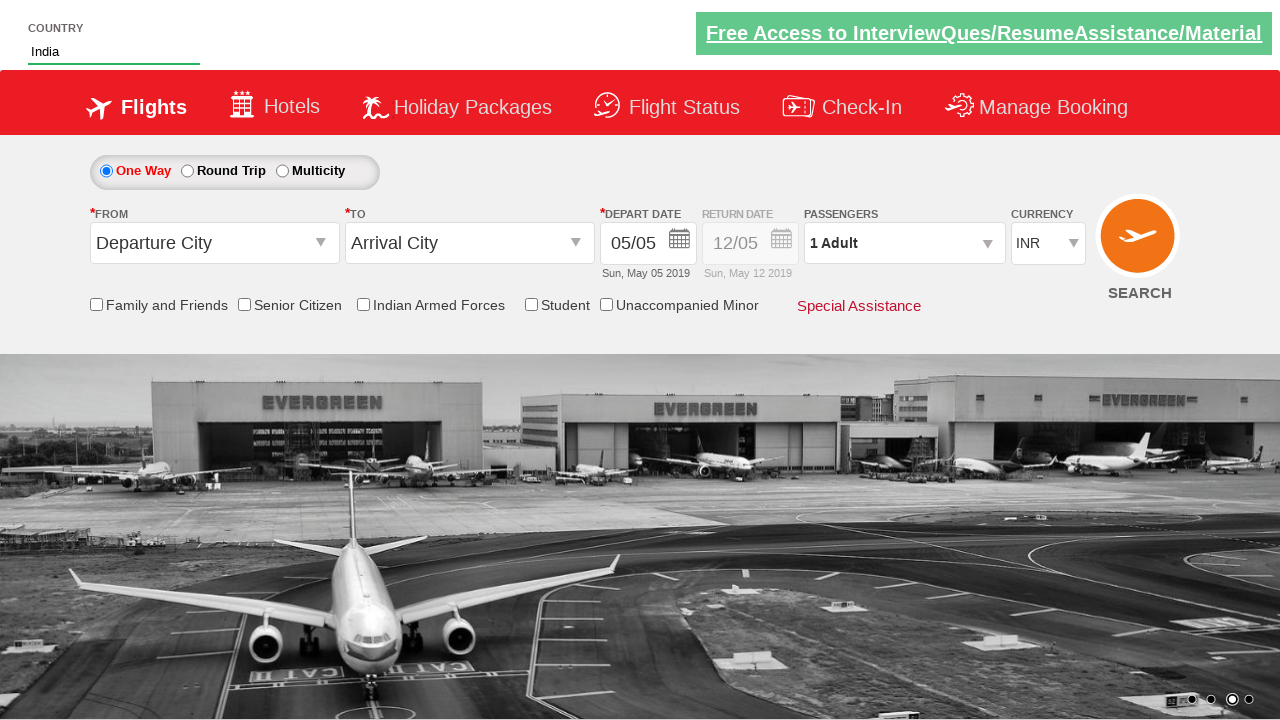